Navigates to the DemoQA practice form page, scrolls to the firstName field, and verifies the lastName field is present on the page.

Starting URL: https://demoqa.com/automation-practice-form

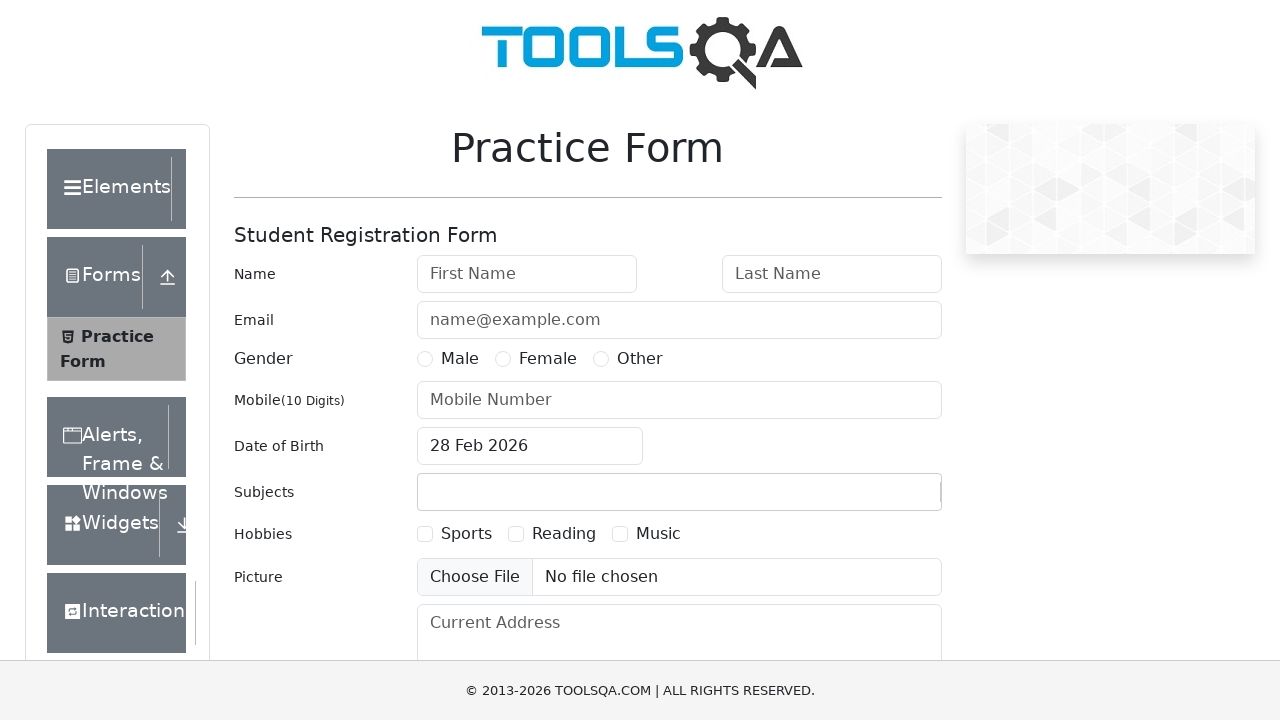

Navigated to DemoQA practice form page
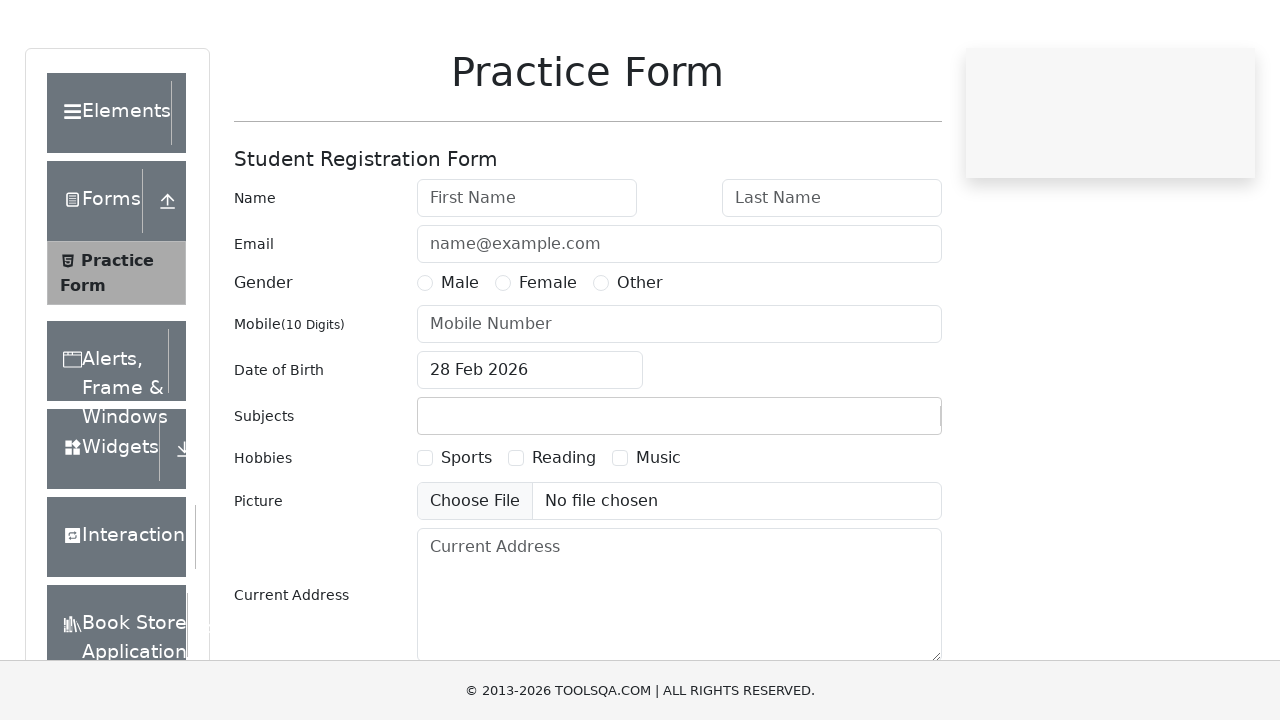

Located firstName field element
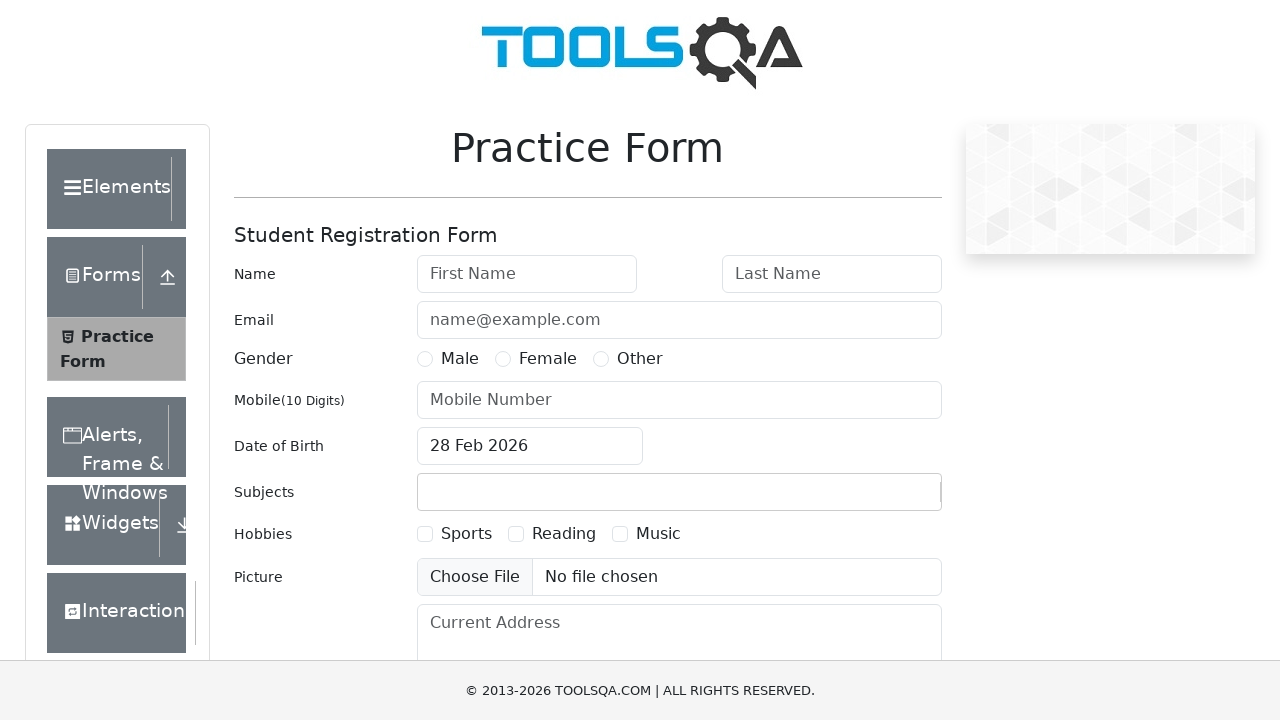

Scrolled firstName field into view
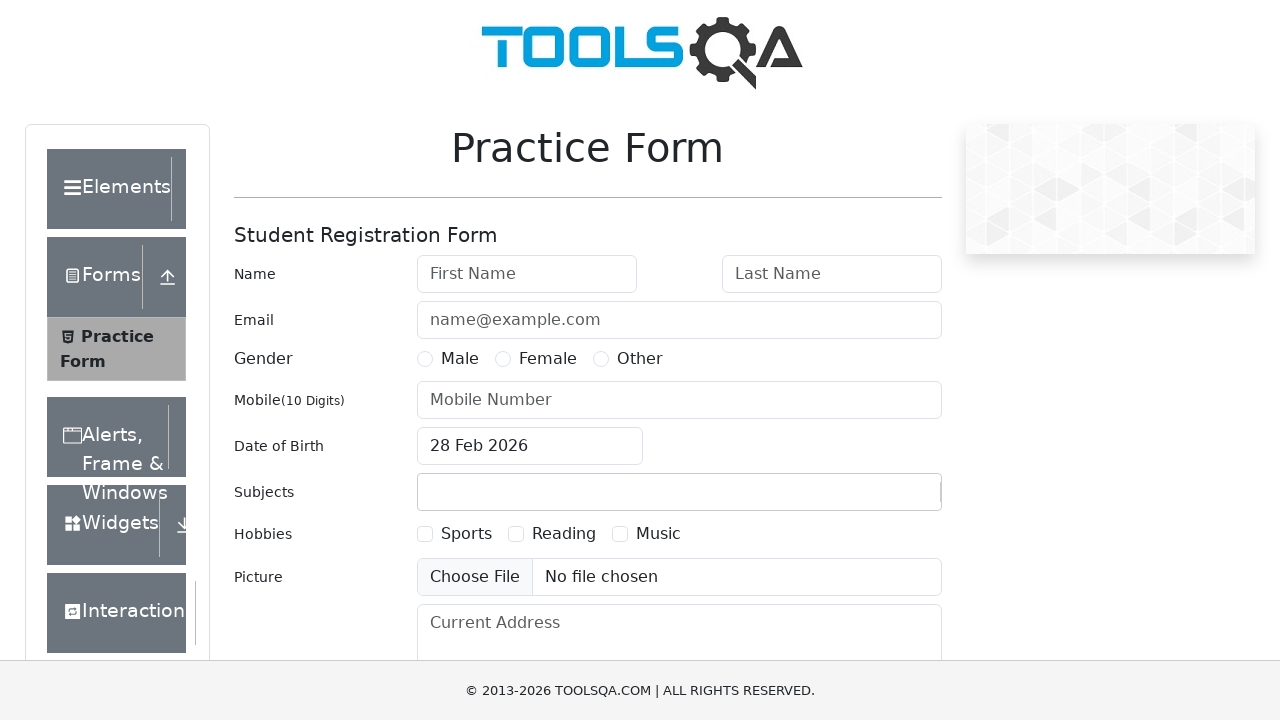

Verified lastName field is present on the page
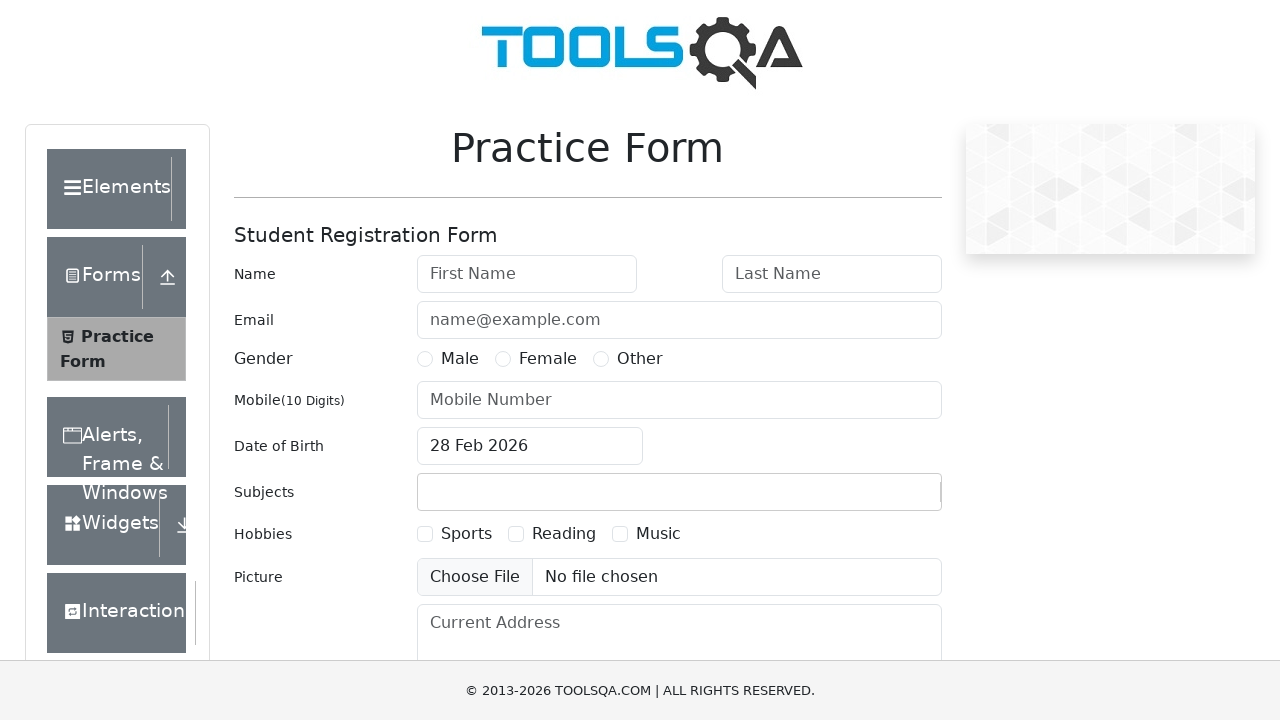

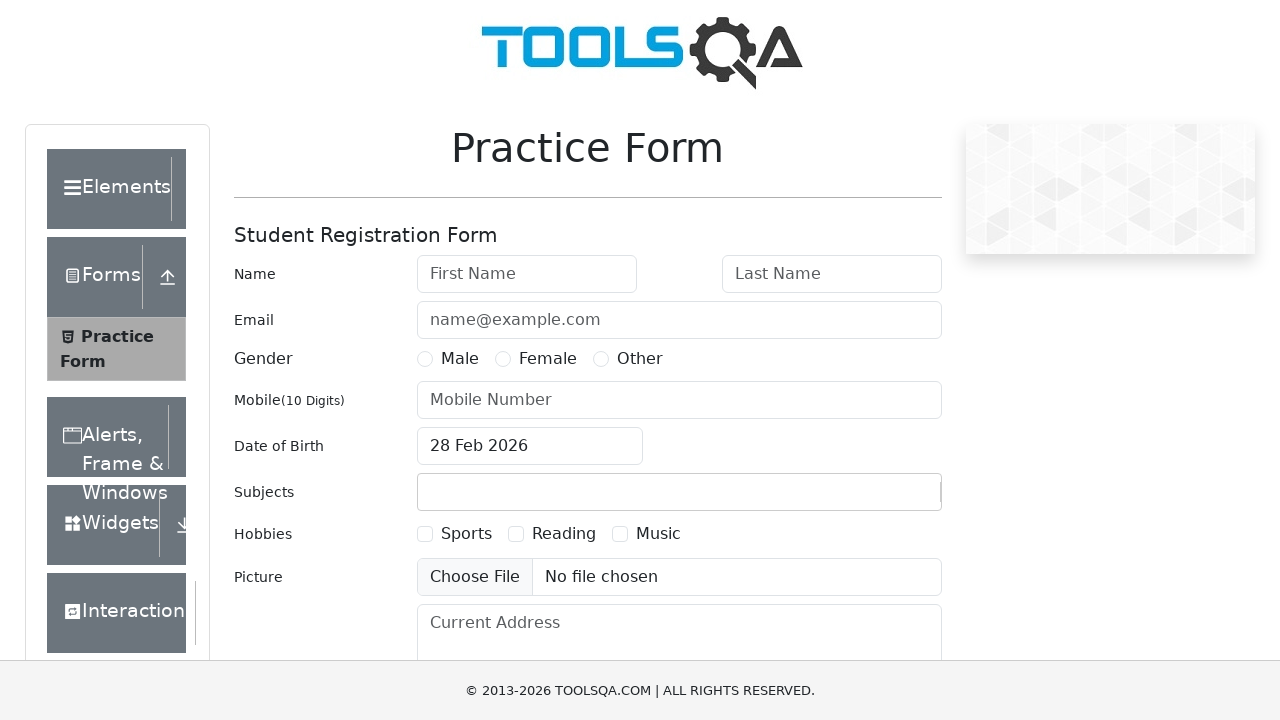